Tests form interaction on Omnifood website by filling name and email fields, selecting an option from a dropdown, verifying the selection, and clicking the sign up button.

Starting URL: https://www.omnifood.dev/

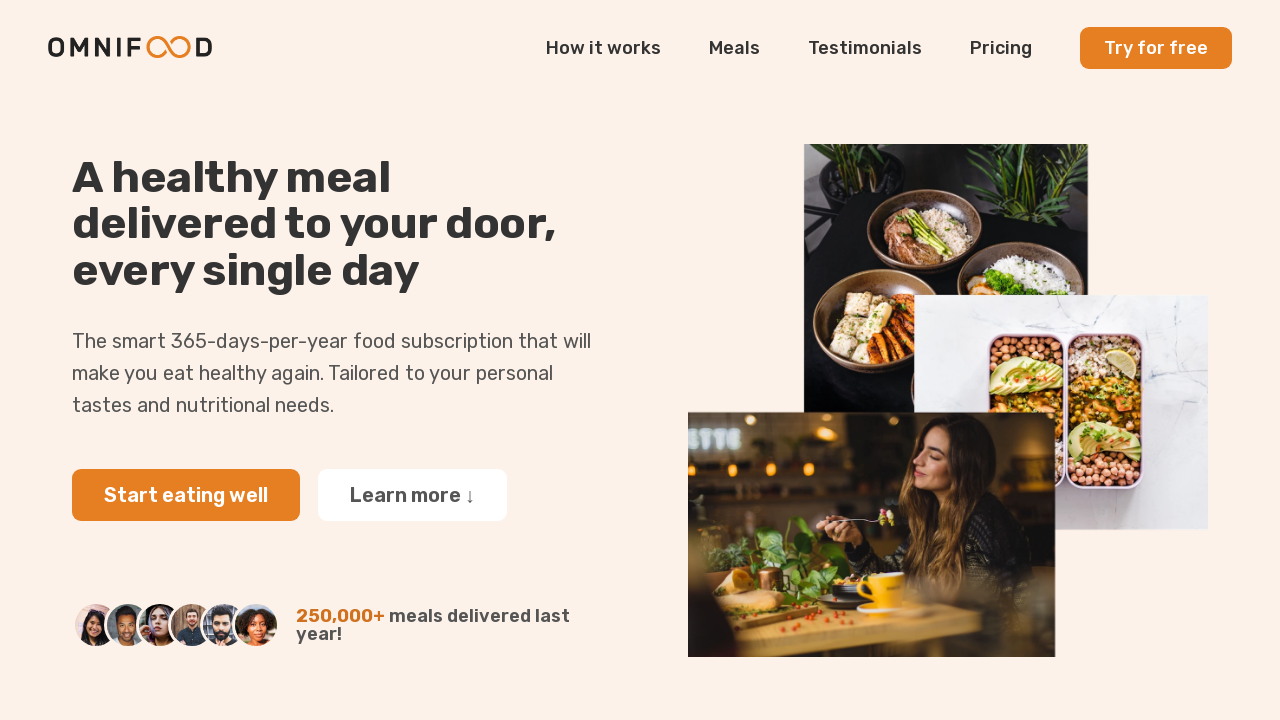

Filled full name field with 'Playwright JS' on #full-name
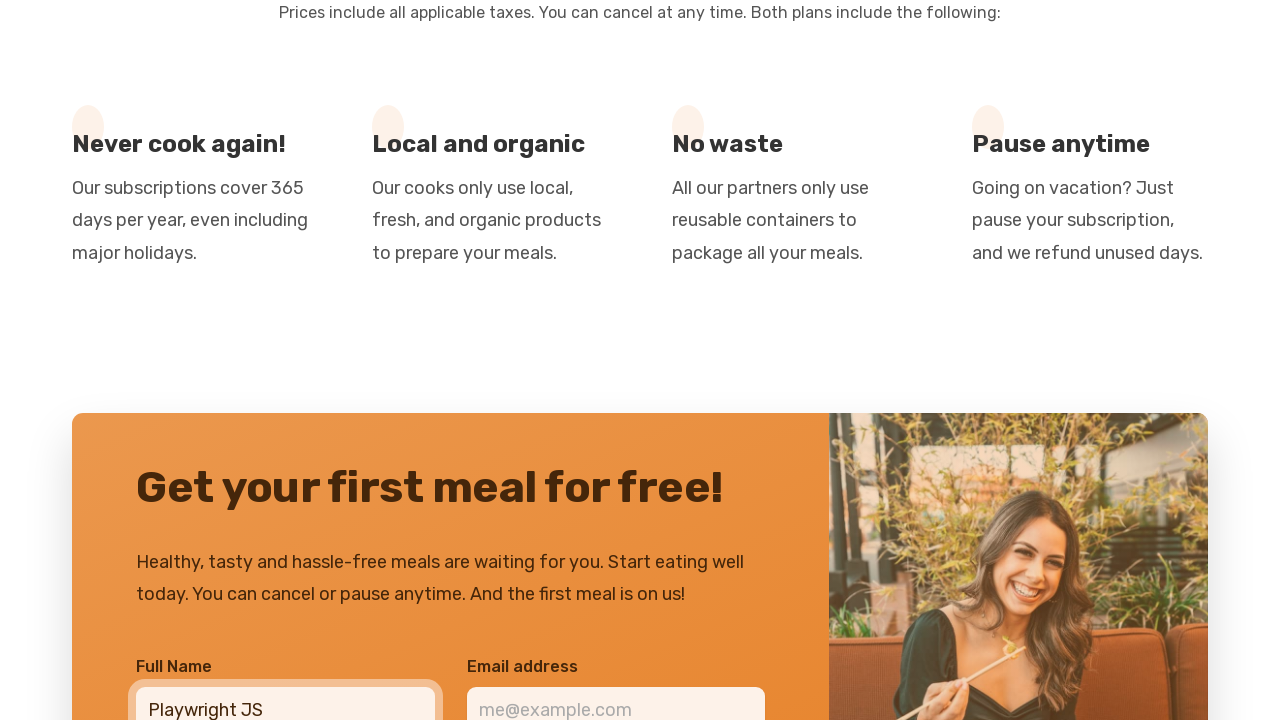

Filled email field with 'playwright@omnifood.dev' on #email
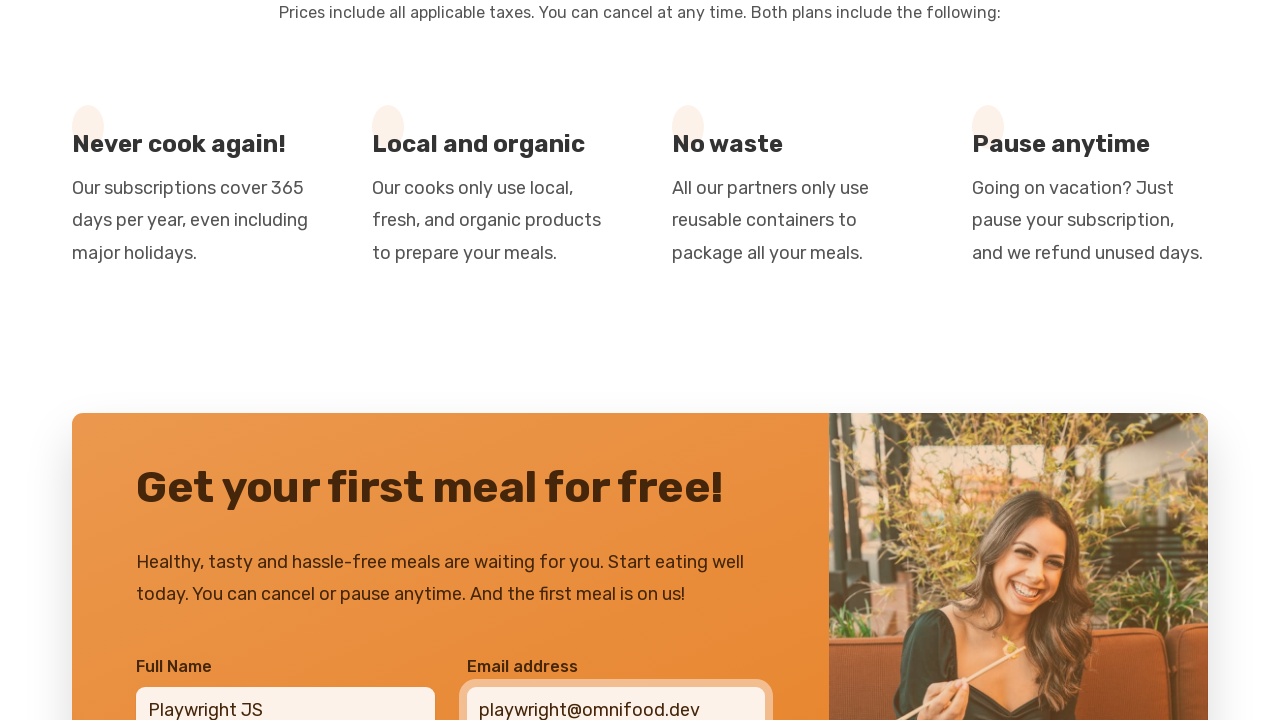

Selected 'friends' option from dropdown on #select-where
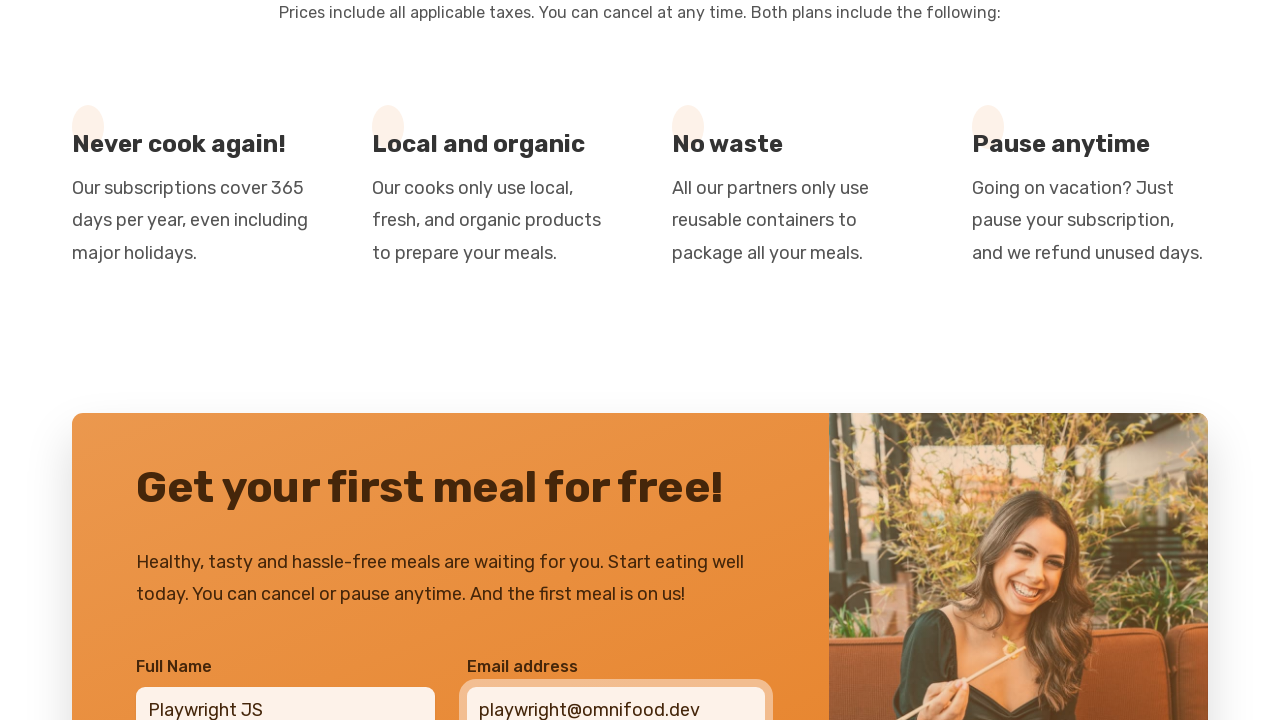

Verified dropdown has 'friends' value selected
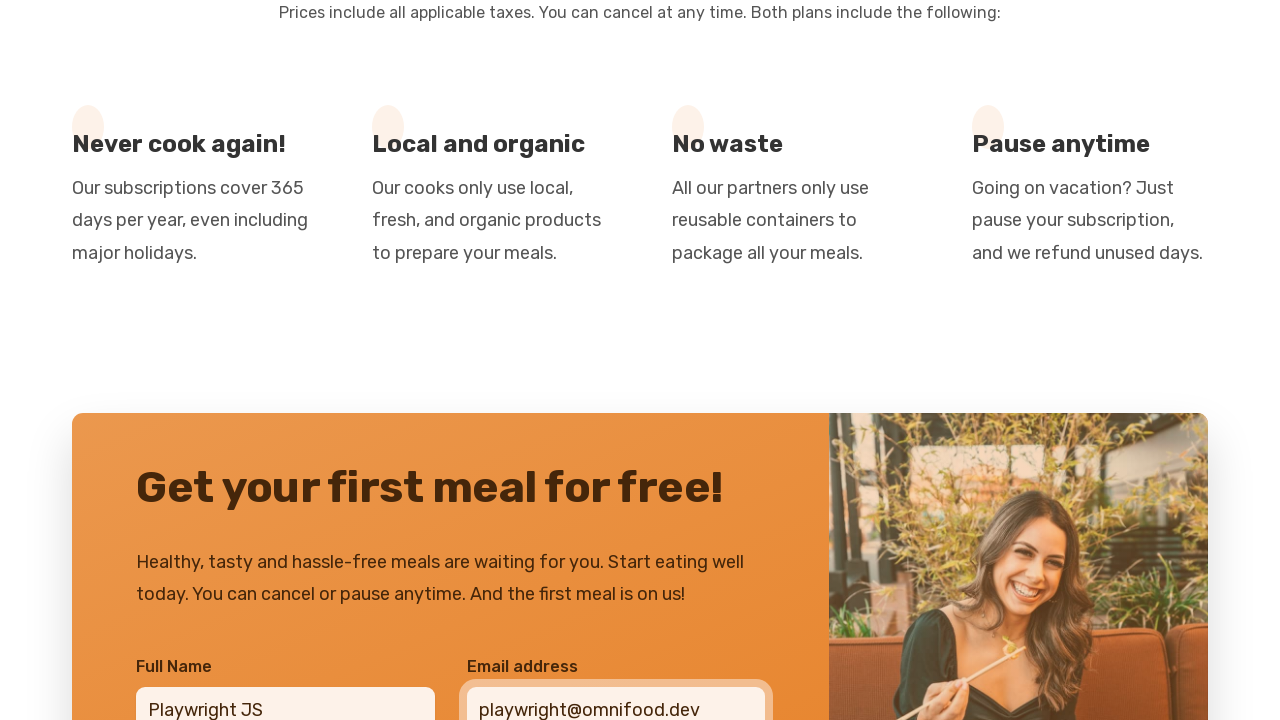

Clicked 'Sign up now' button at (616, 361) on internal:role=button[name="Sign up now"i]
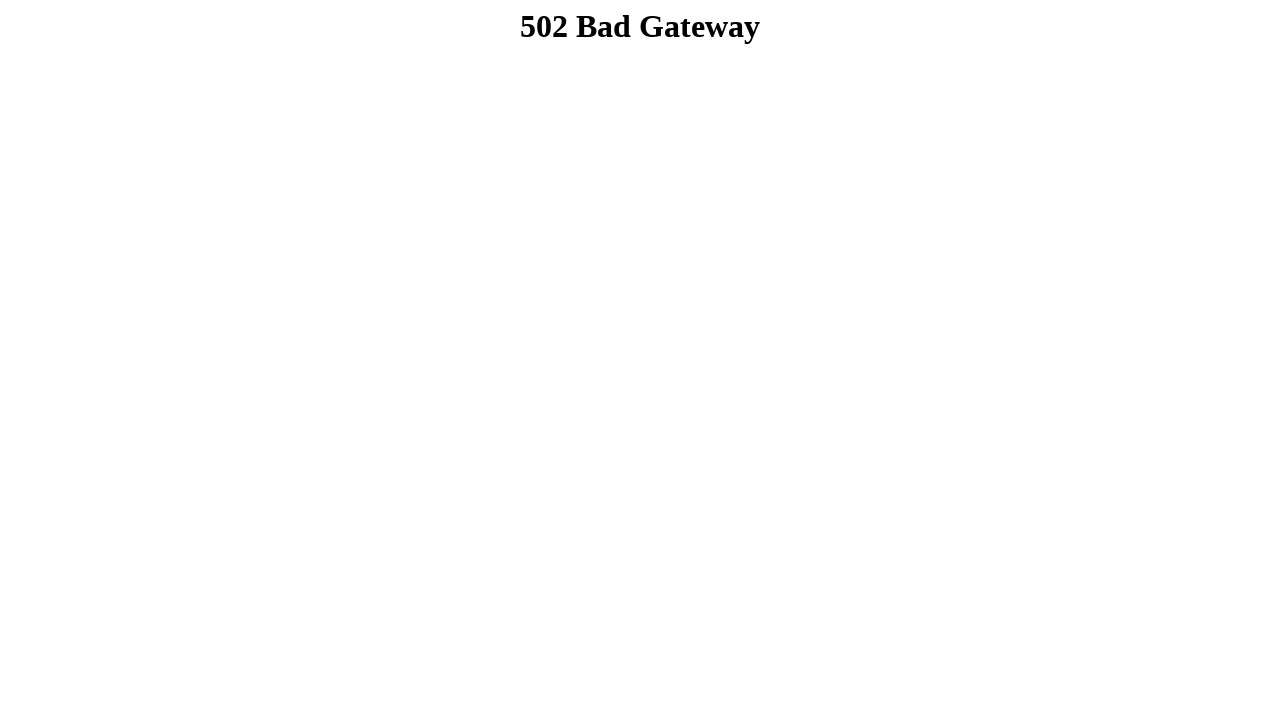

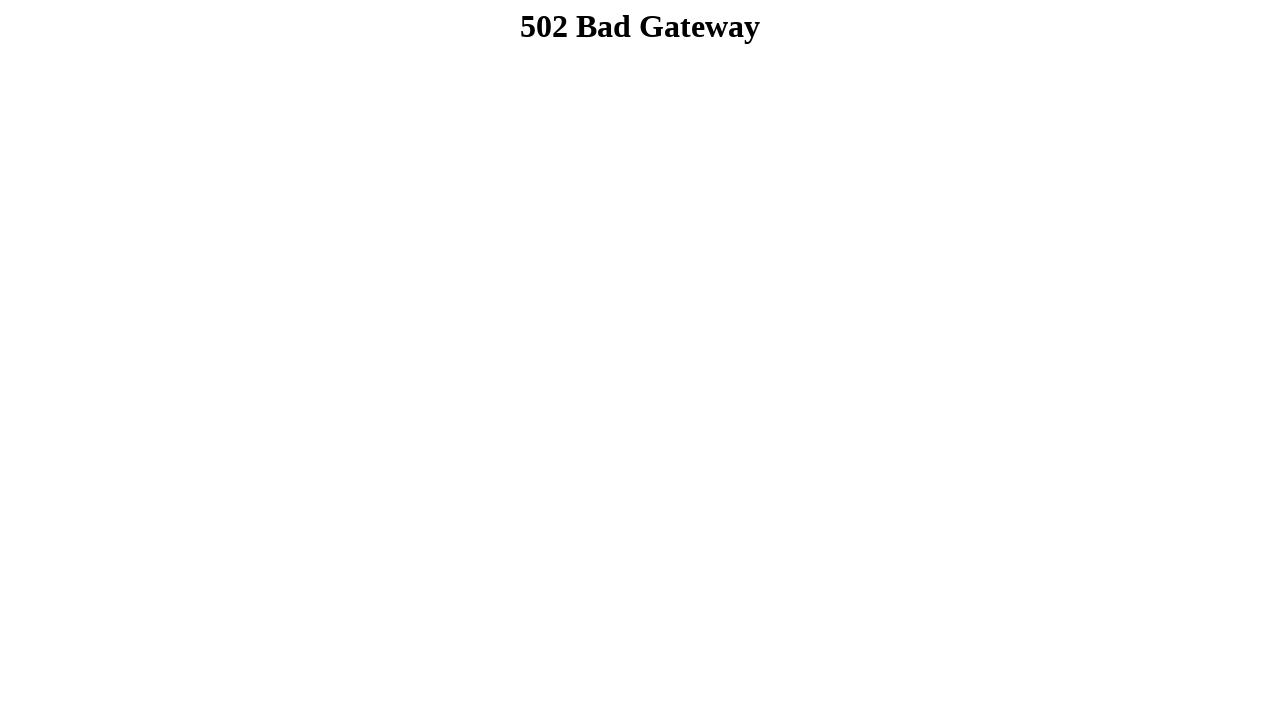